Tests drag and drop functionality by dragging an element from source to target within an iframe

Starting URL: https://jqueryui.com/droppable/

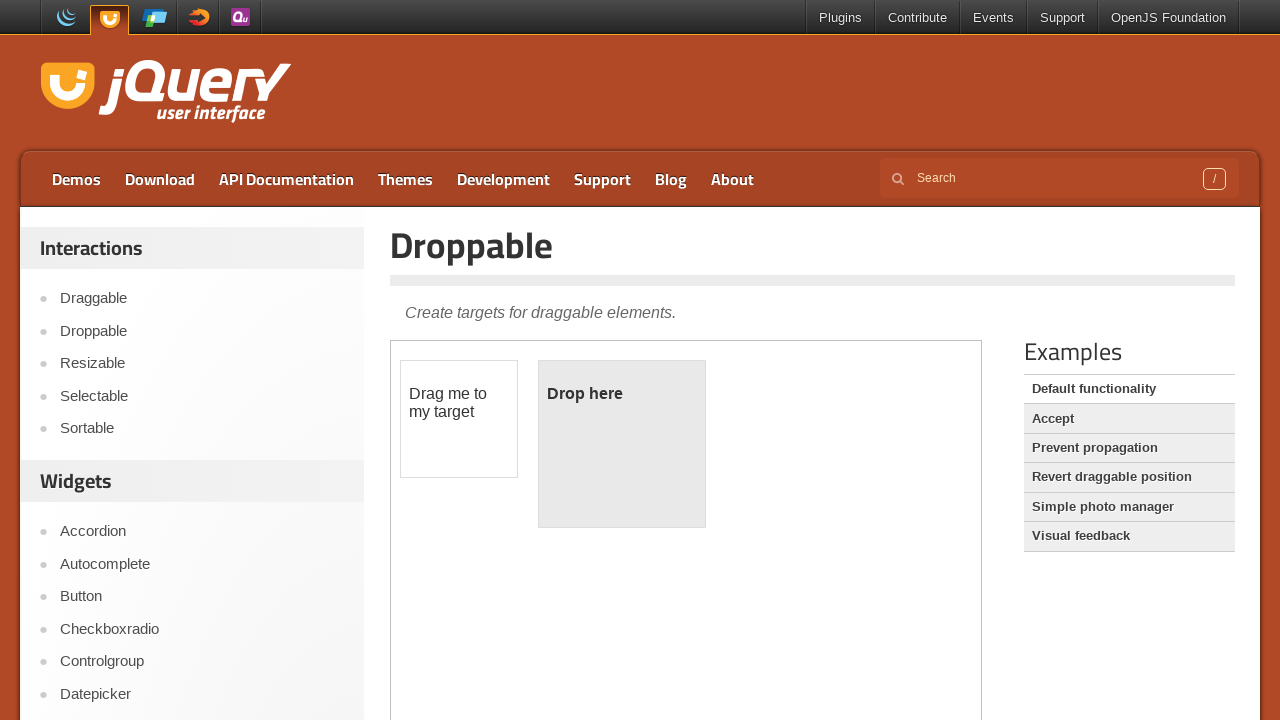

Located iframe containing drag and drop elements
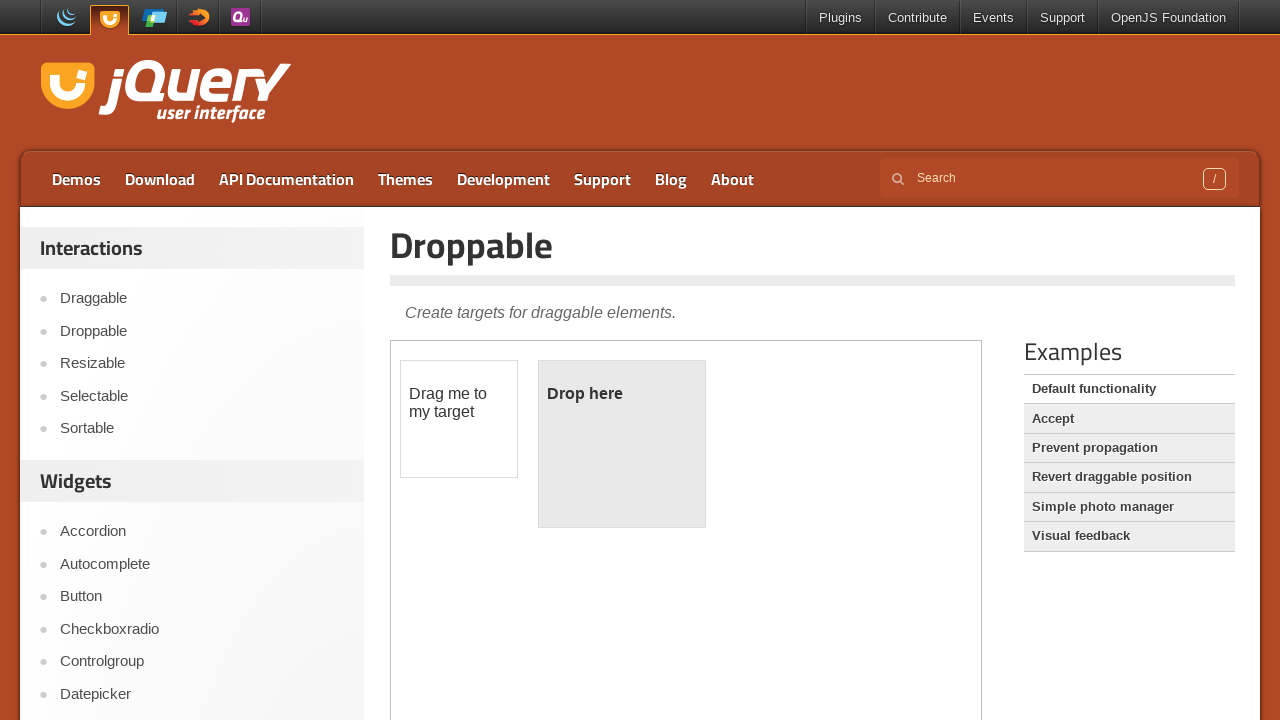

Located draggable source element
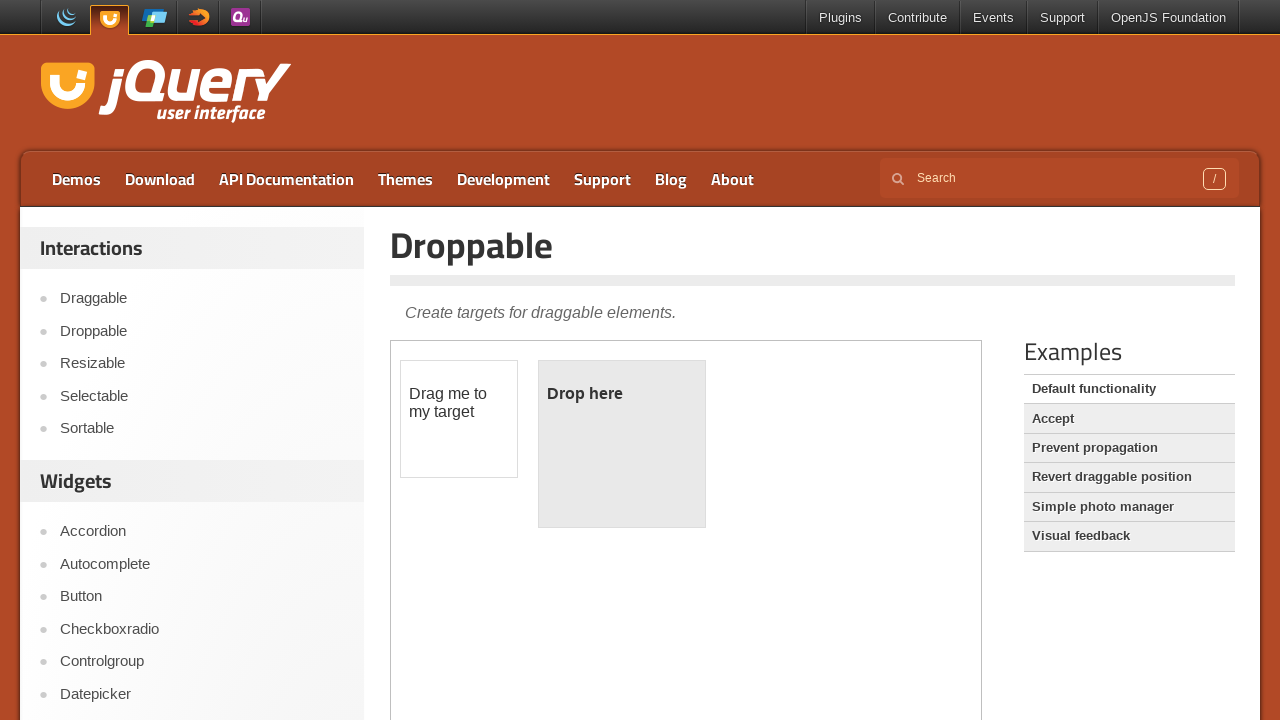

Located droppable target element
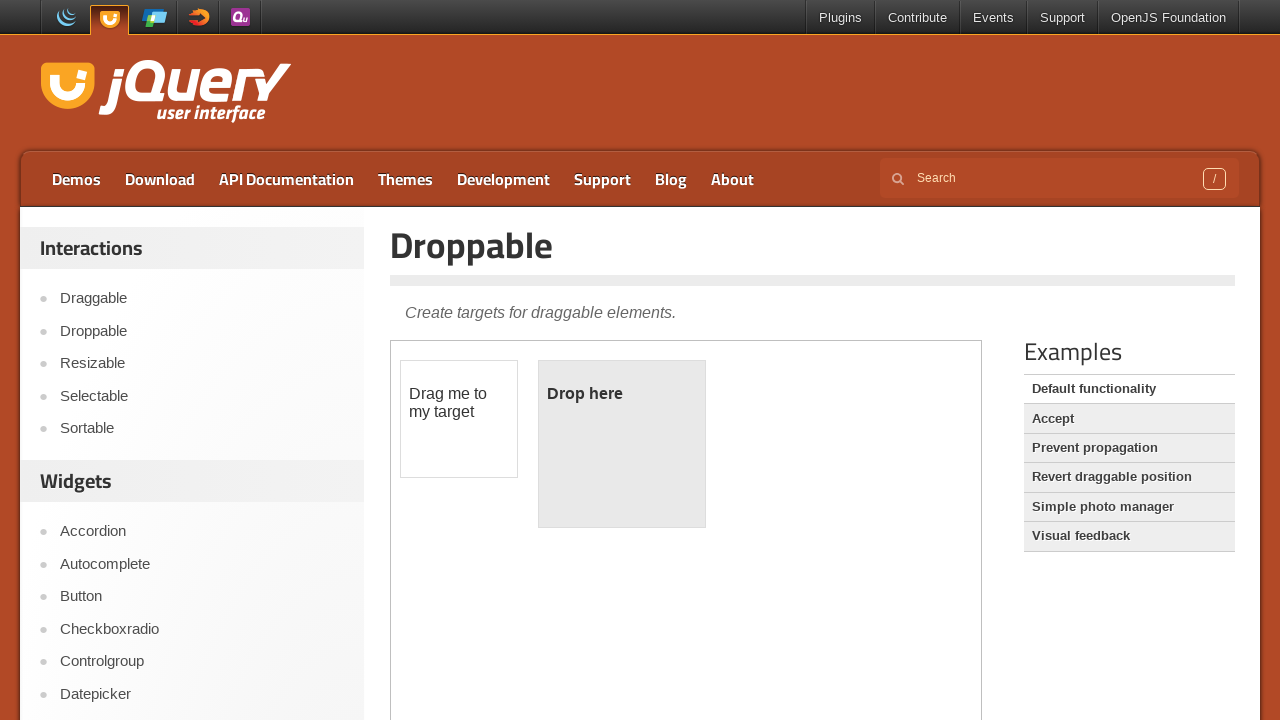

Dragged element from source to target at (622, 444)
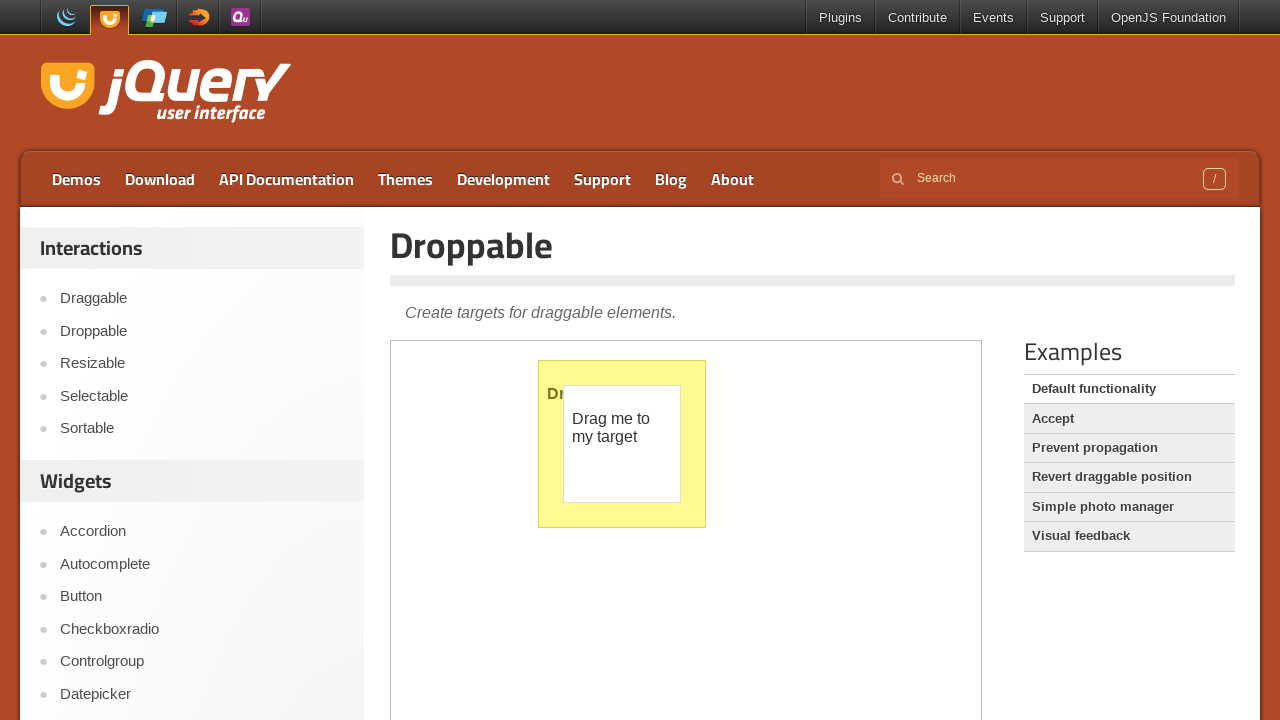

Waited 1000ms to verify drop completion
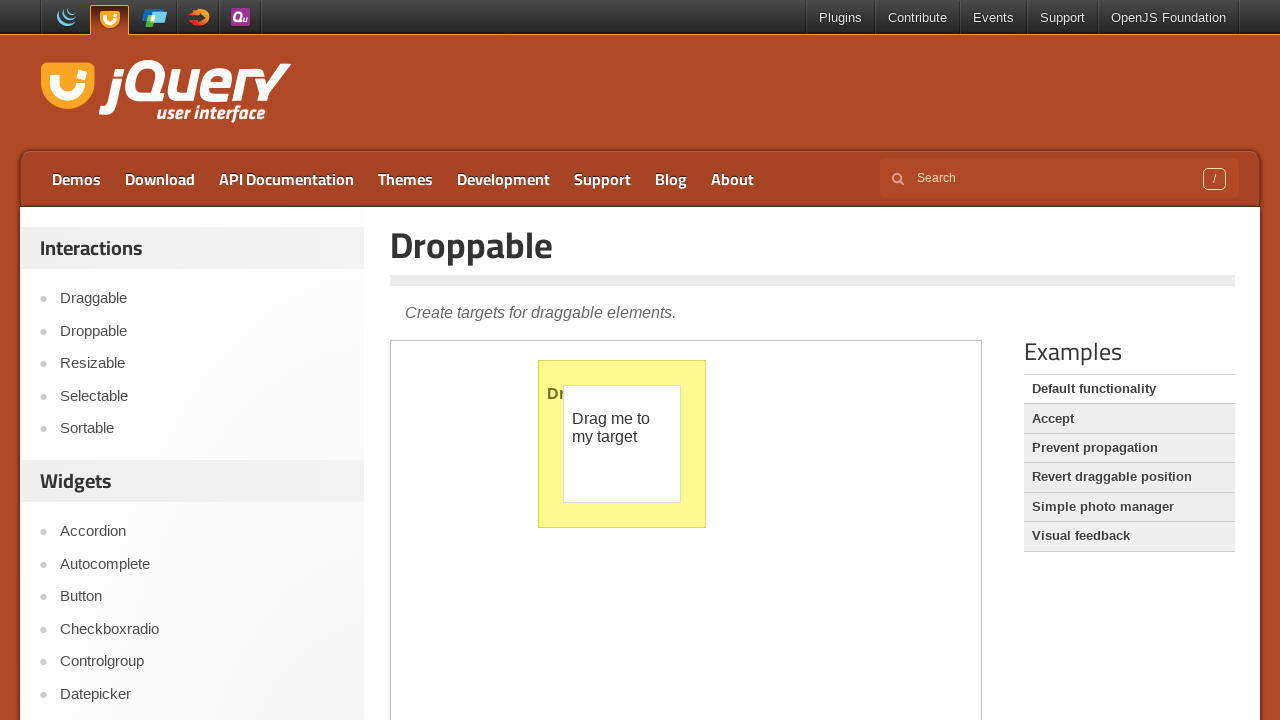

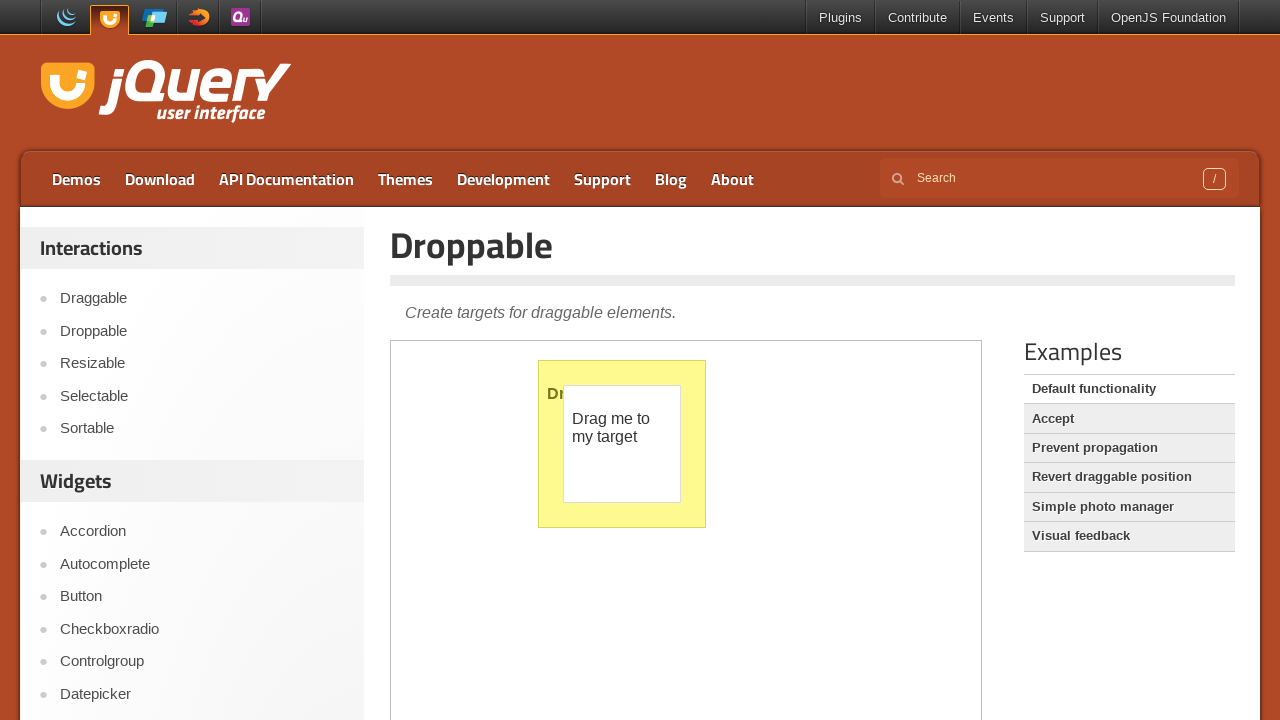